Tests the cart checkout flow on demoblaze.com by clicking on the cart, placing an order, and filling out the purchase form with customer and payment details.

Starting URL: https://www.demoblaze.com/

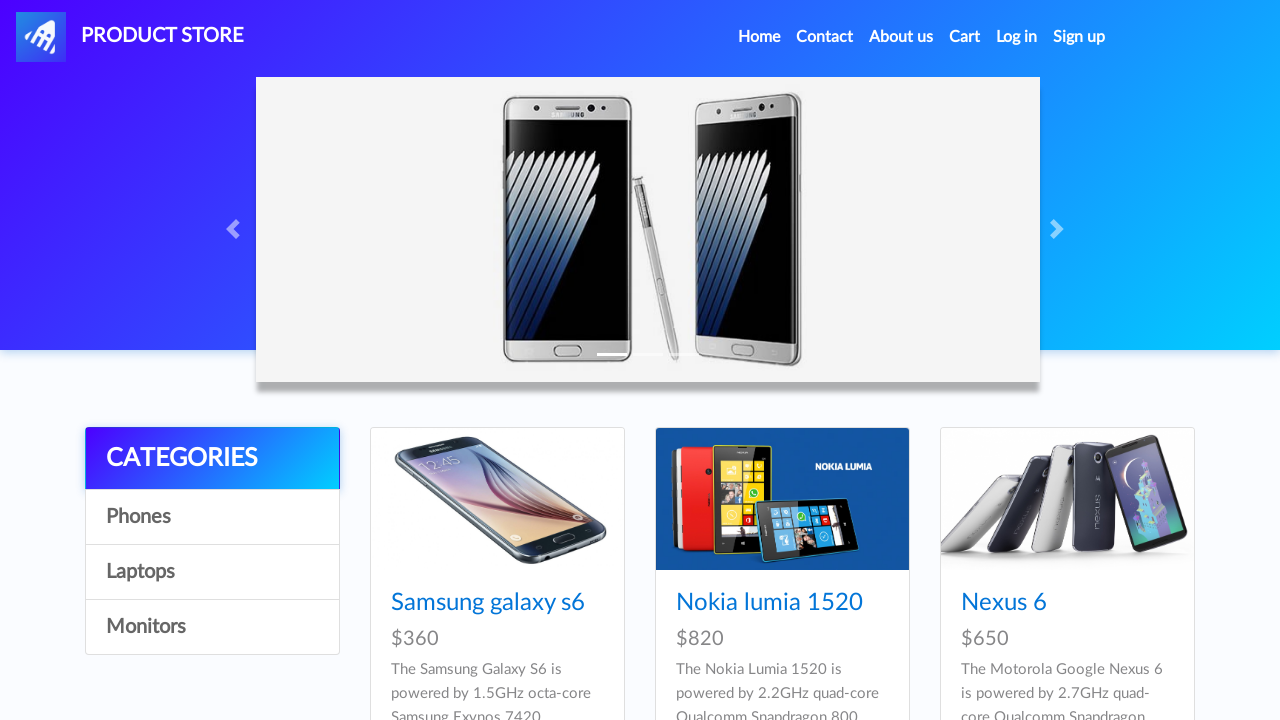

Cleared cookies for clean state
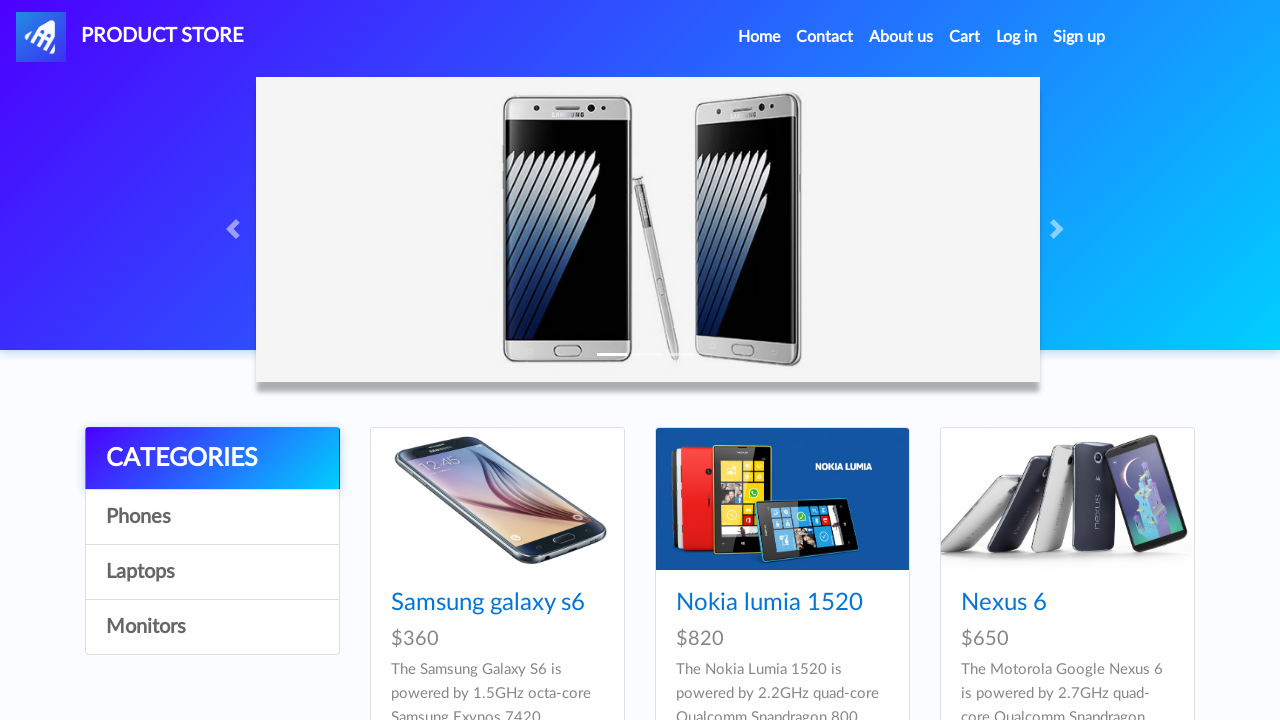

Set viewport size to 1280x720
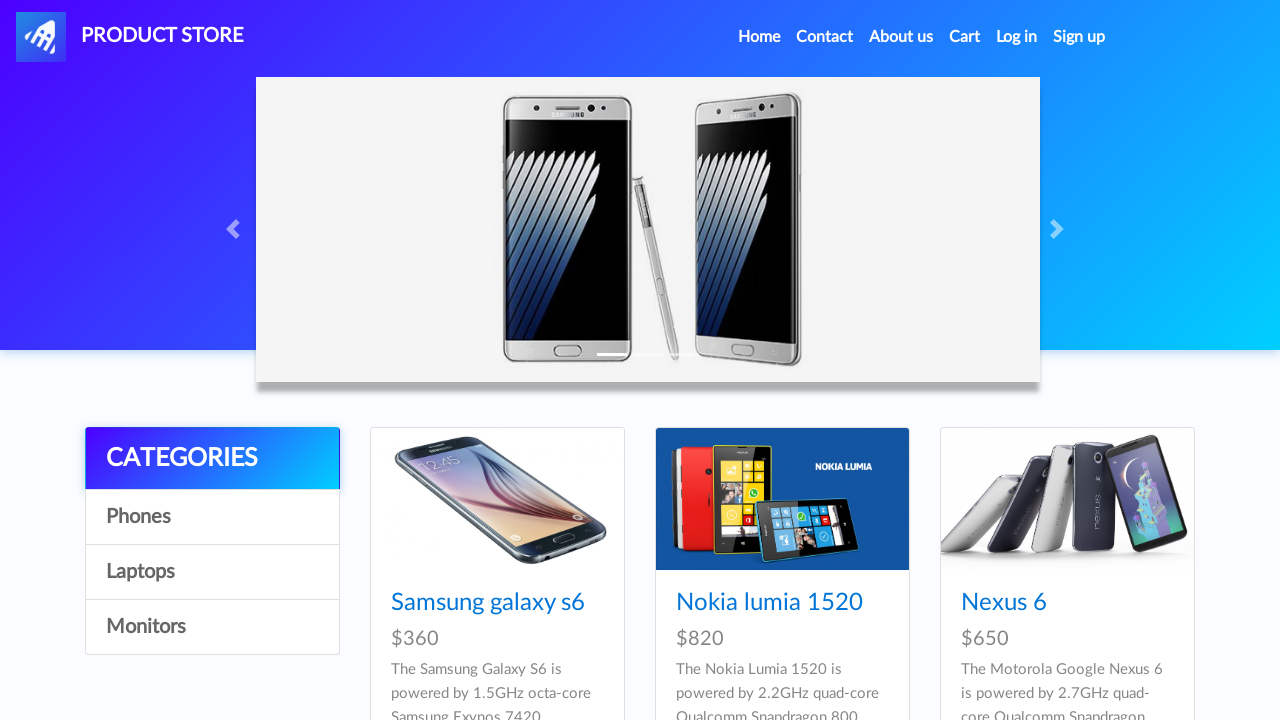

Clicked on cart link at (965, 37) on #cartur
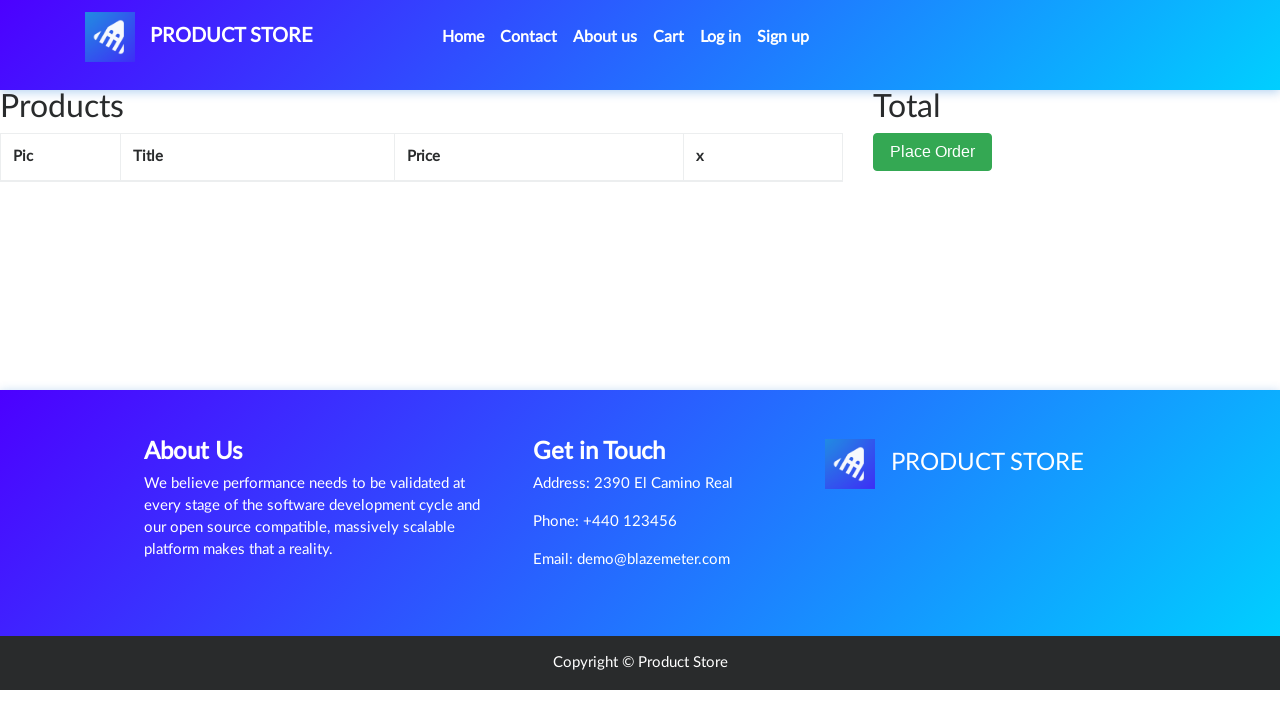

Cart page loaded and Place Order button is visible
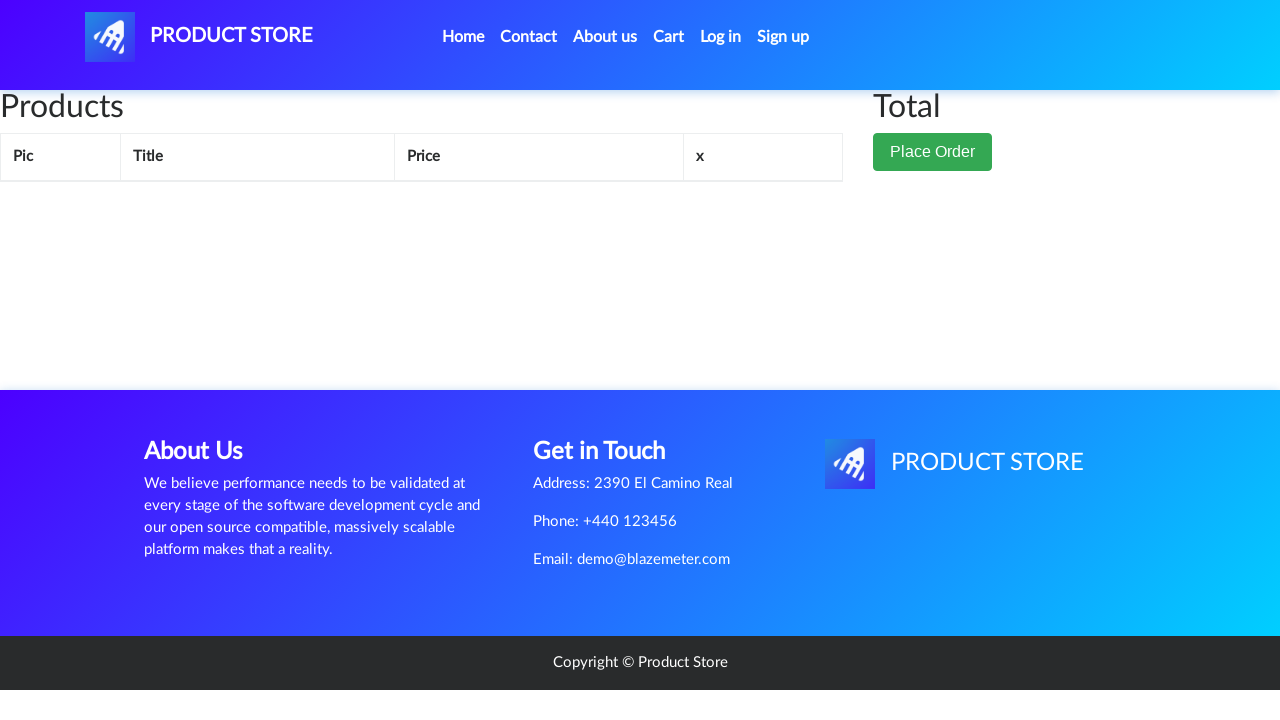

Clicked Place Order button at (933, 191) on button[data-target="#orderModal"]
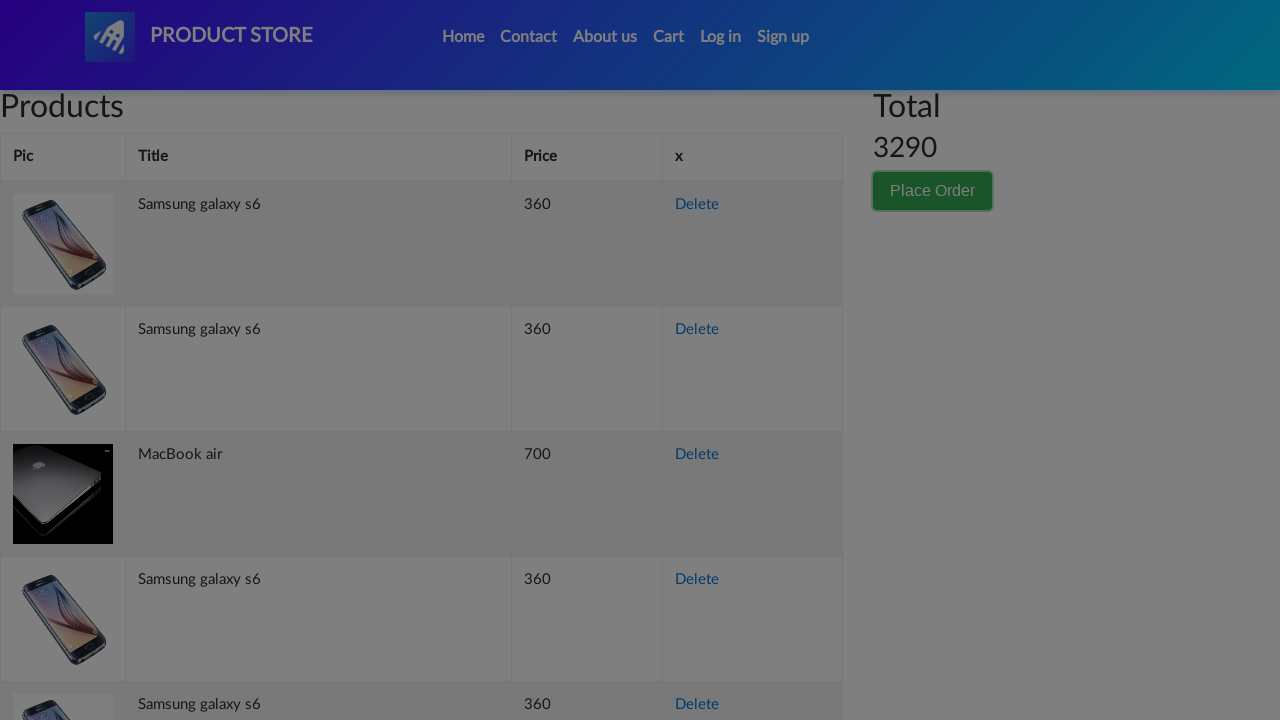

Order modal appeared
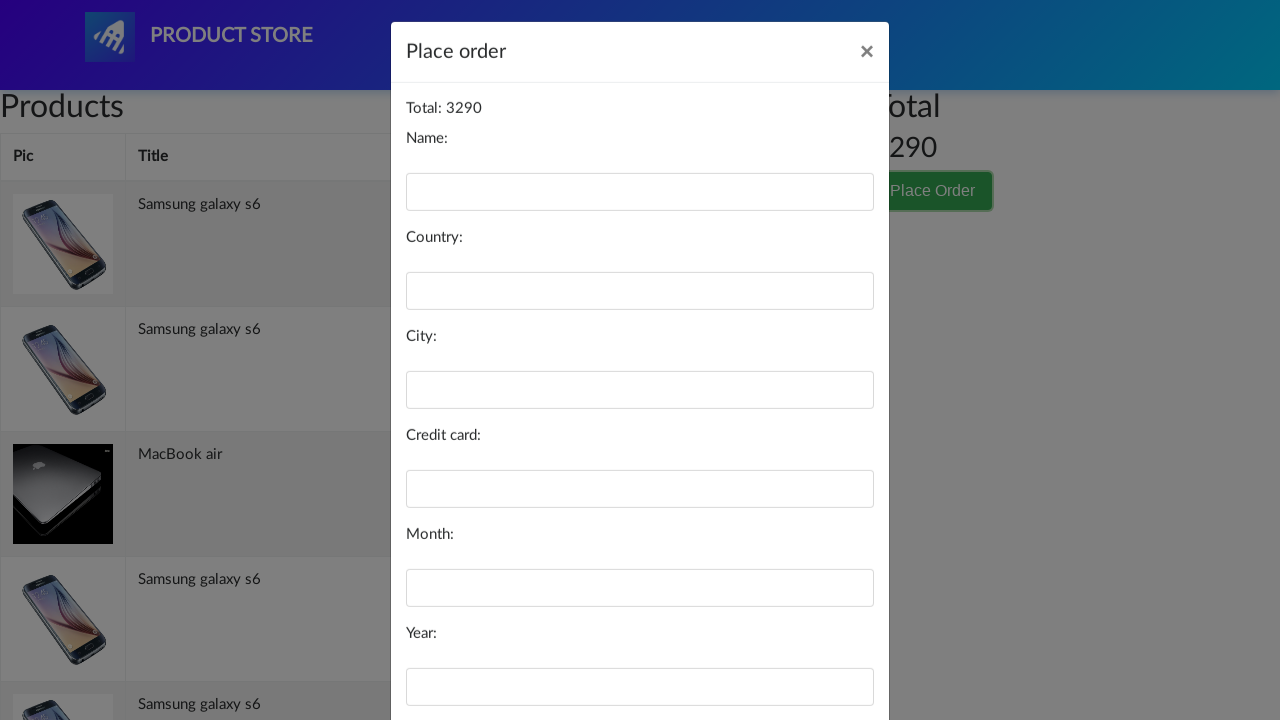

Filled in customer name: John Doe on #name
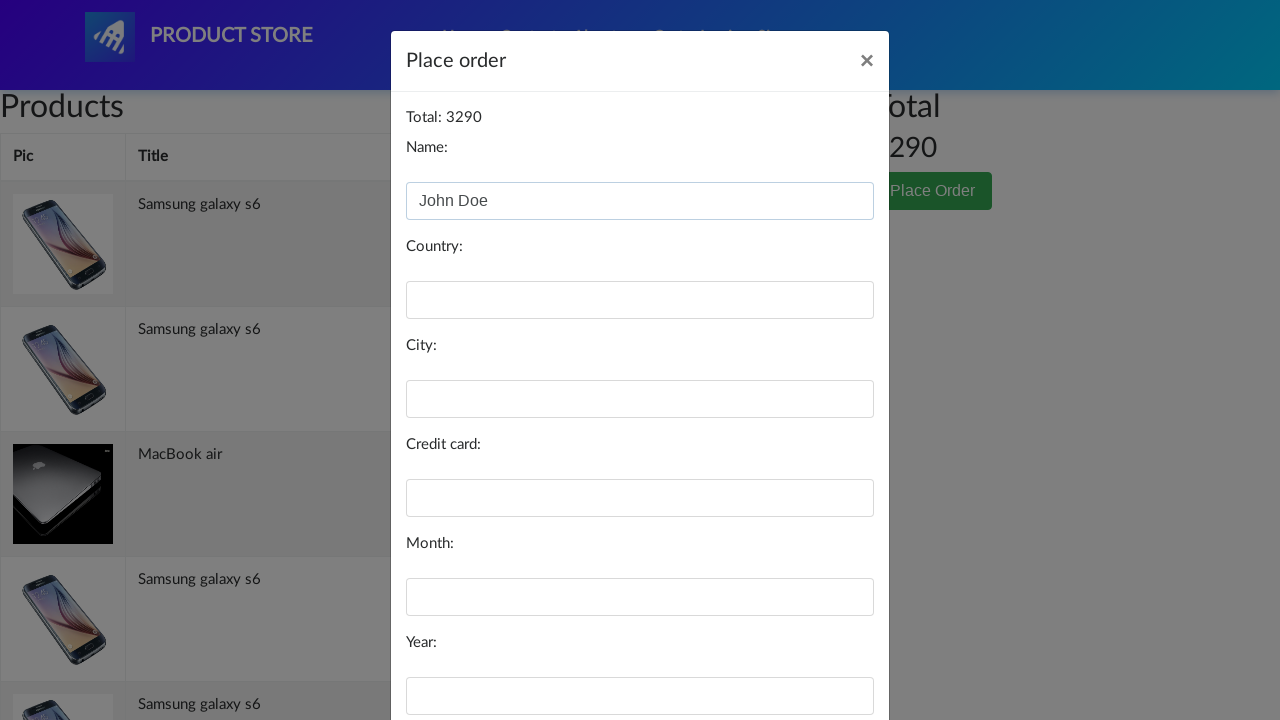

Filled in country: USA on #country
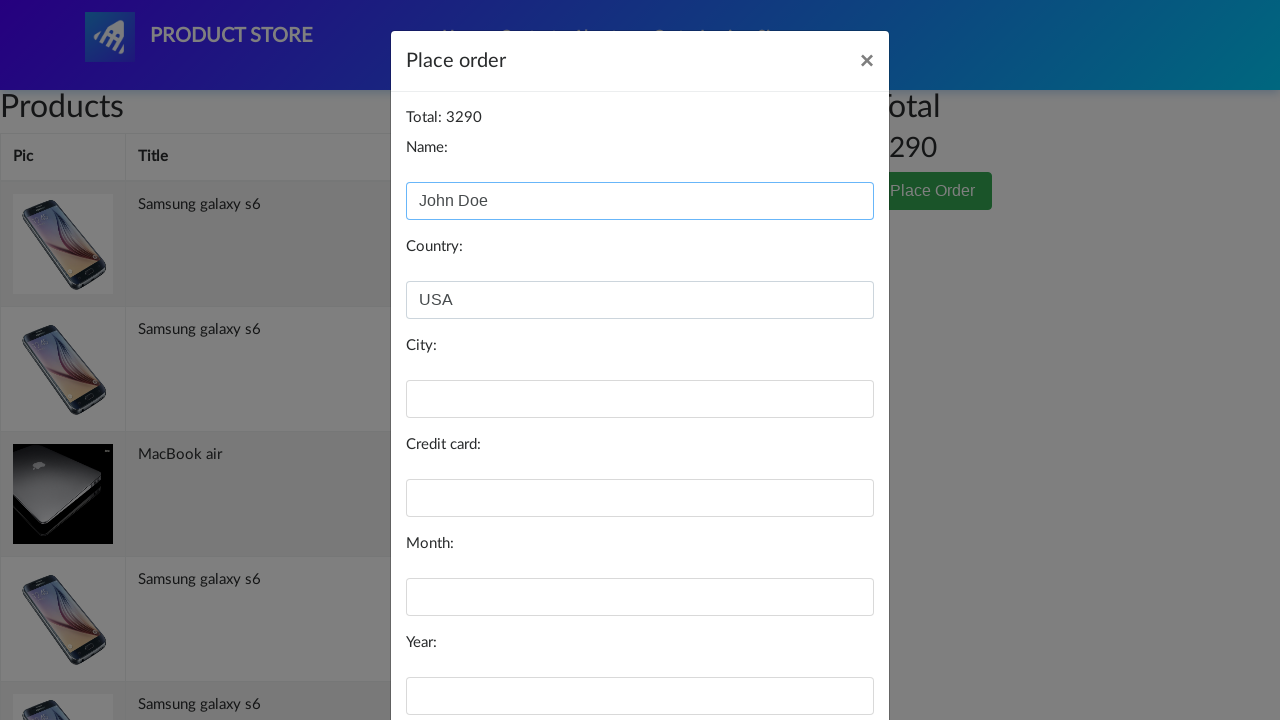

Filled in city: New York on #city
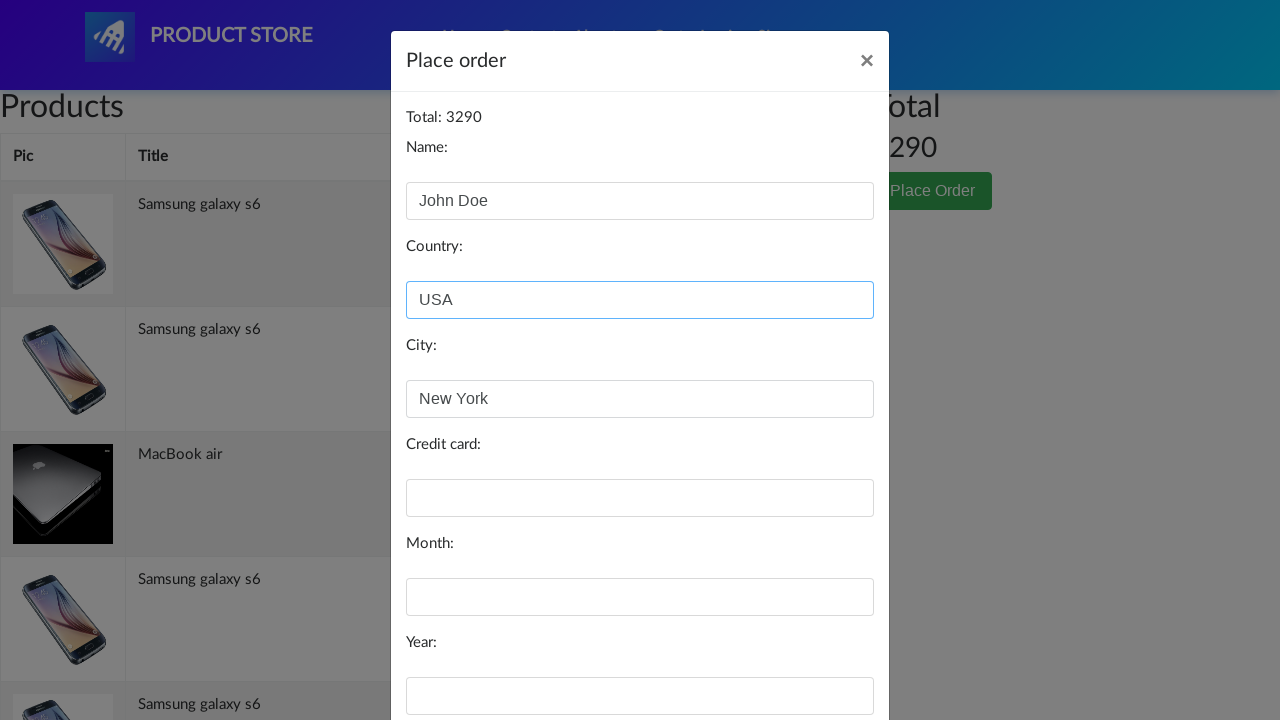

Filled in card number: 4111111111111111 on #card
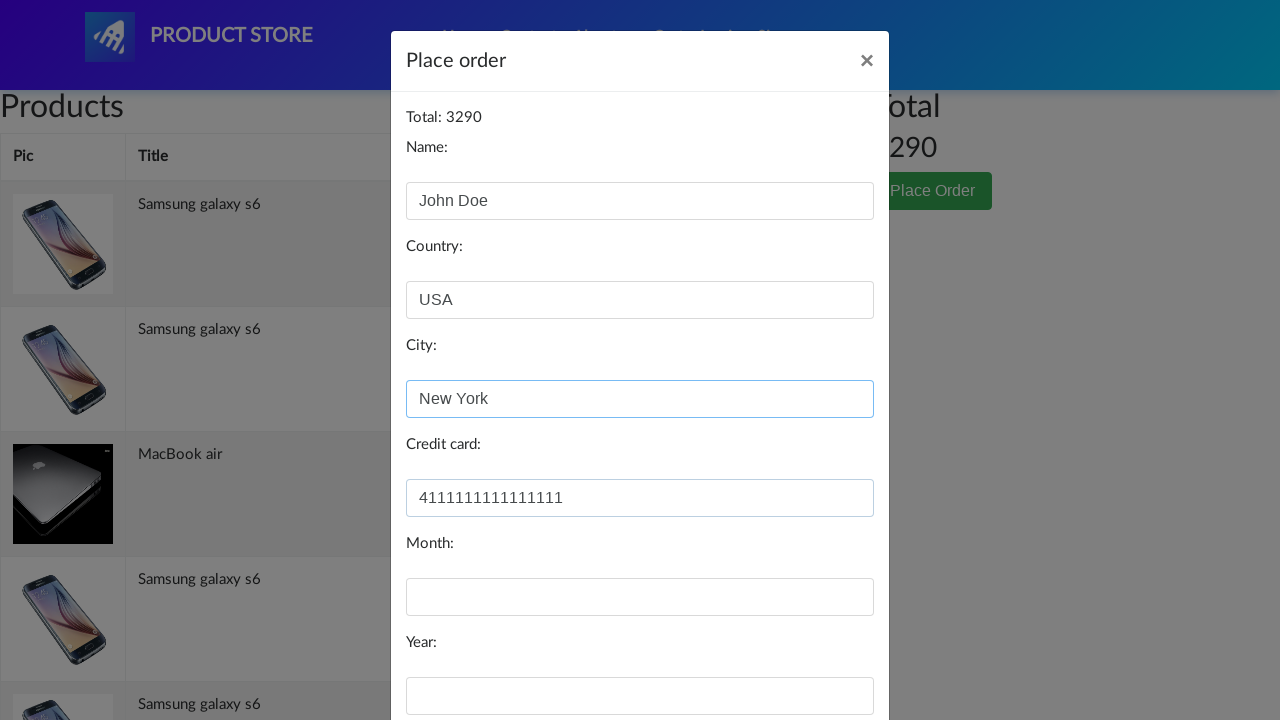

Filled in expiration month: 12 on #month
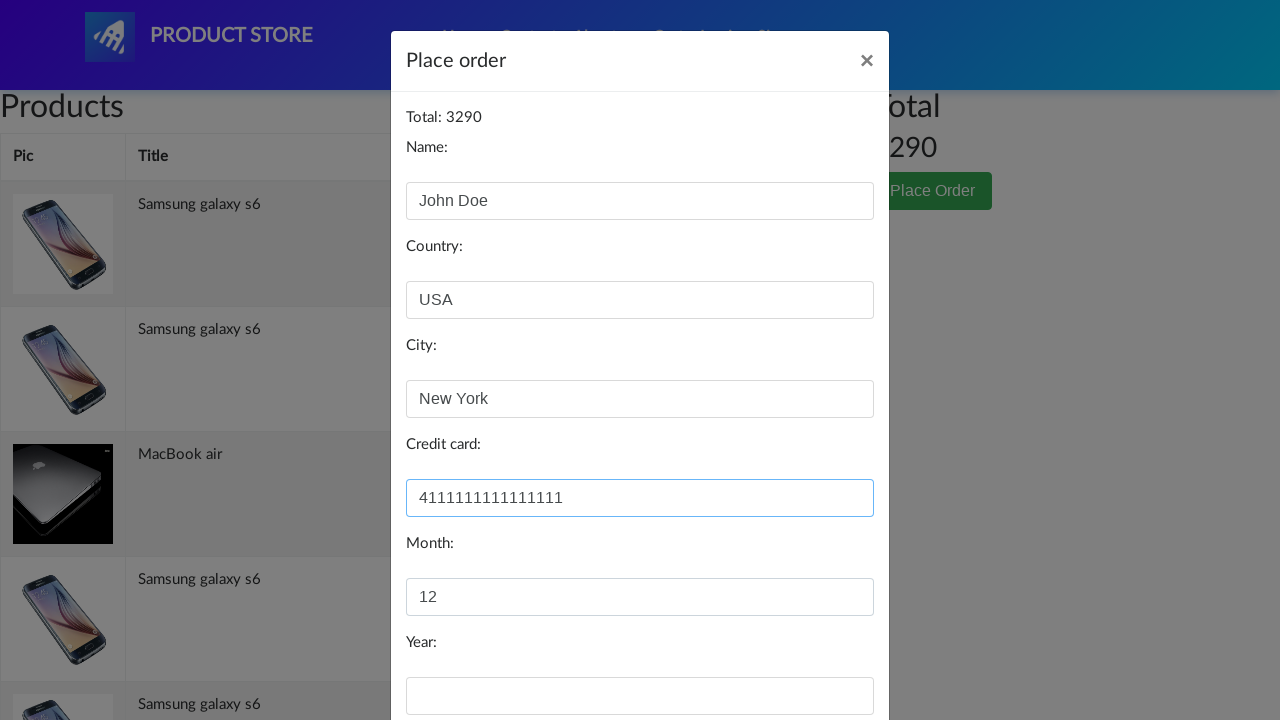

Filled in expiration year: 2025 on #year
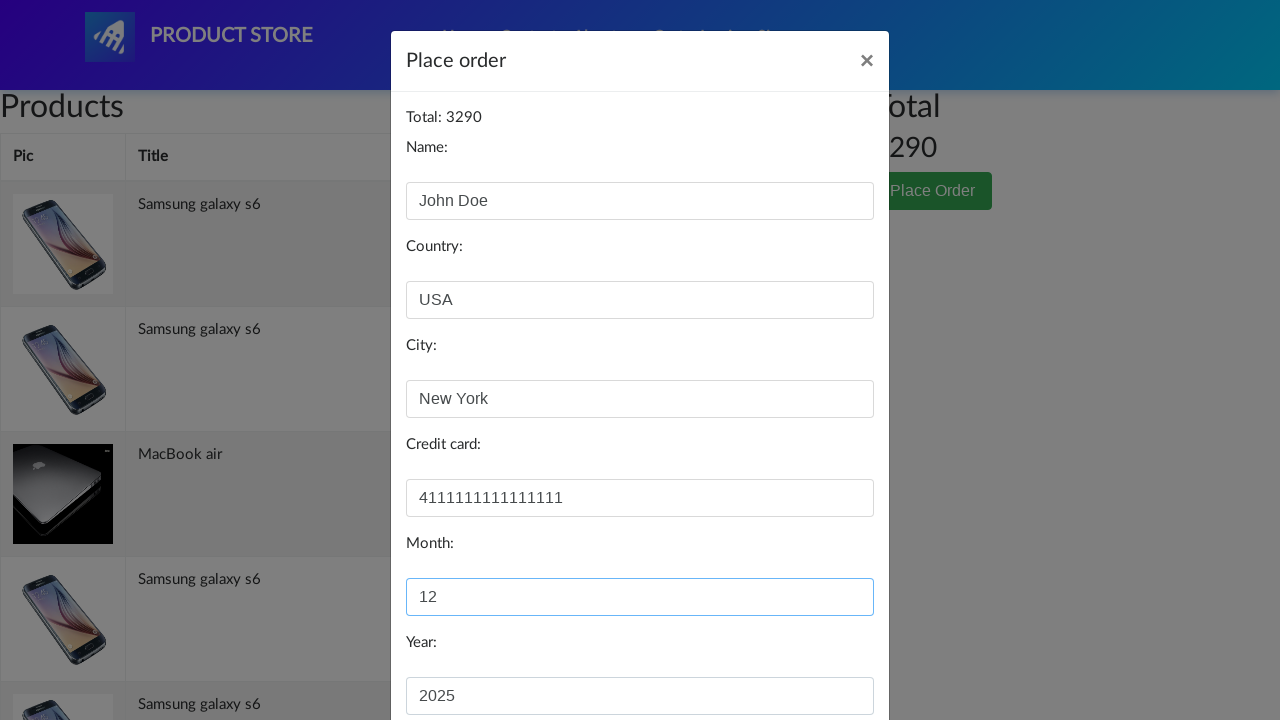

Clicked Purchase button to complete order at (823, 655) on button:has-text("Purchase")
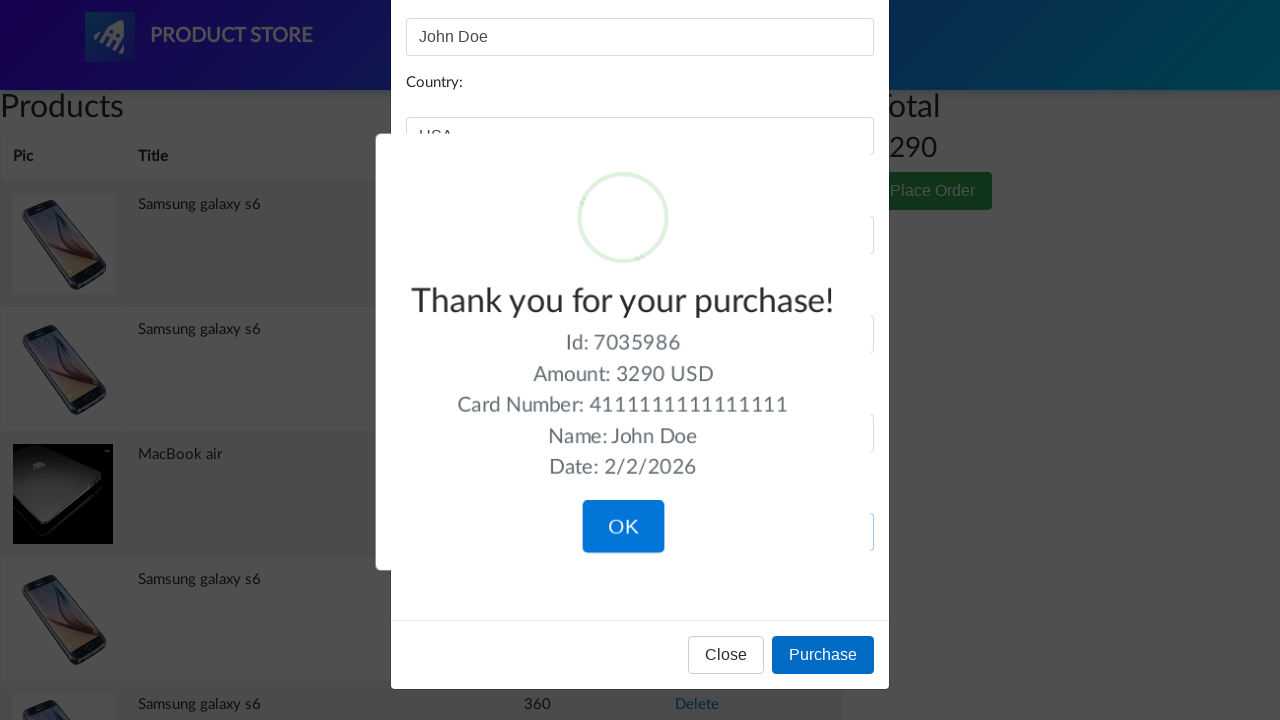

Order confirmation message appeared
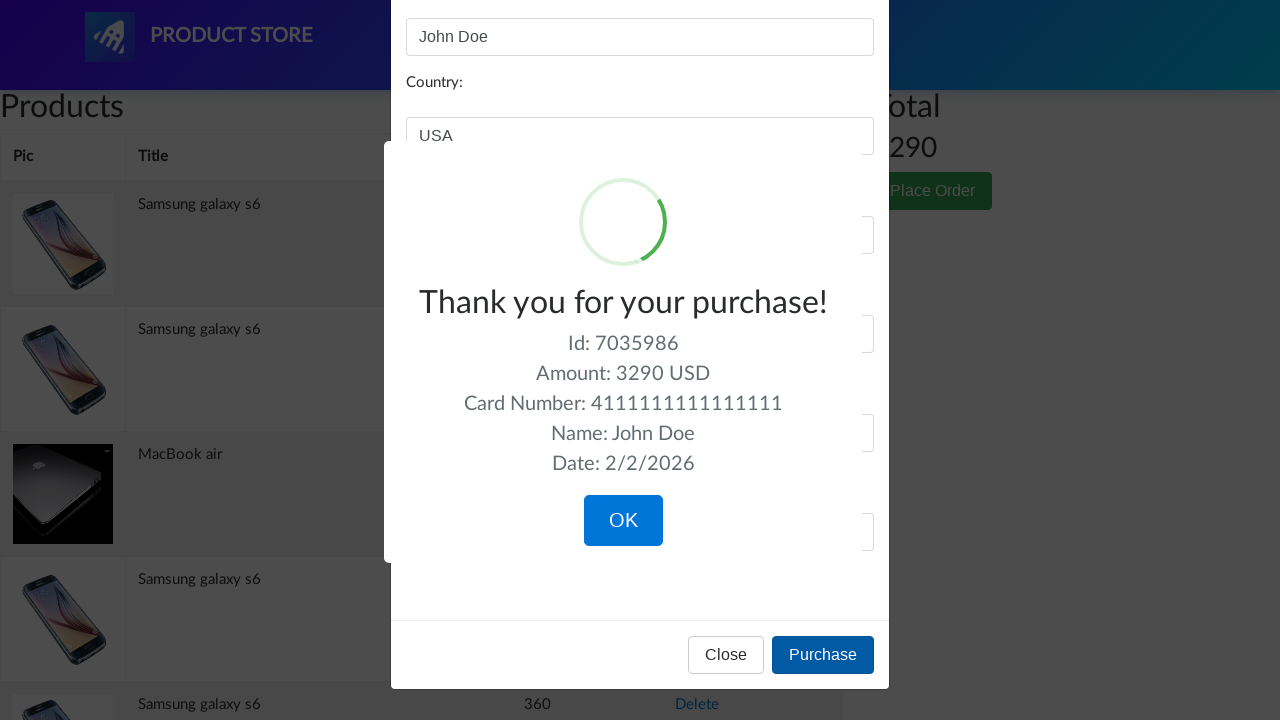

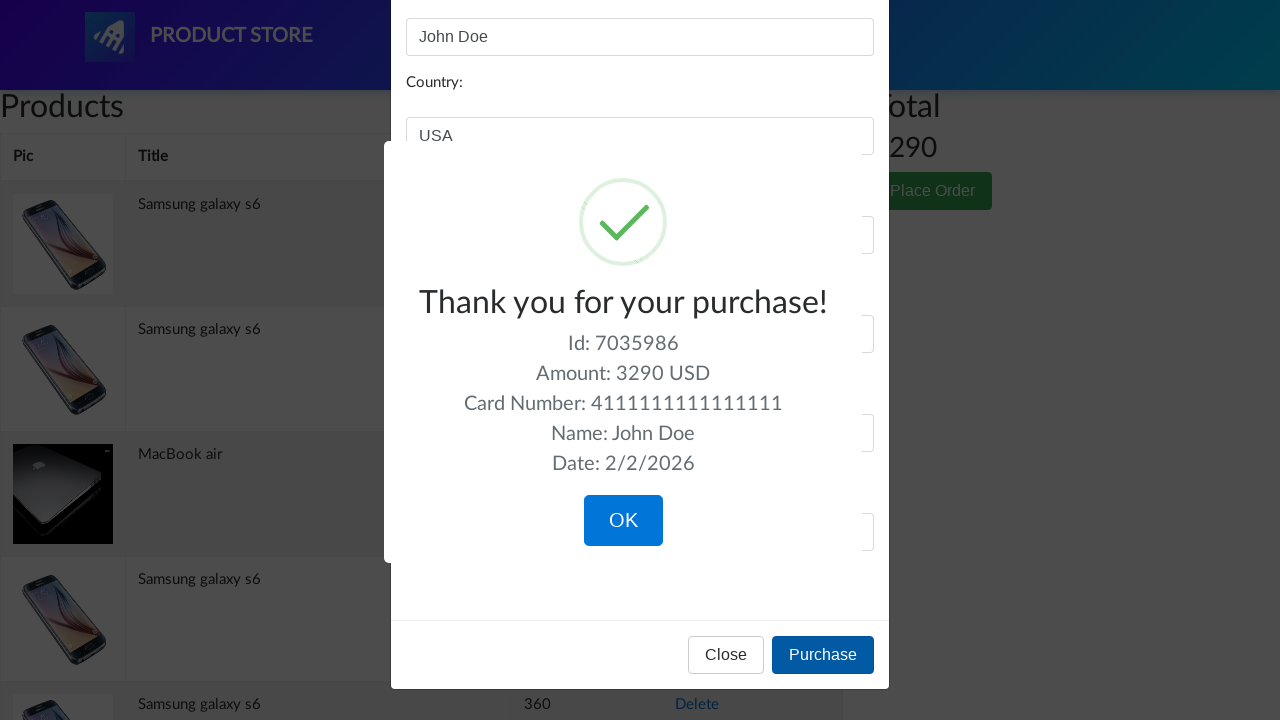